Navigates to Guru99 website and verifies the page title matches the expected value "Meet Guru99"

Starting URL: http://www.guru99.com/

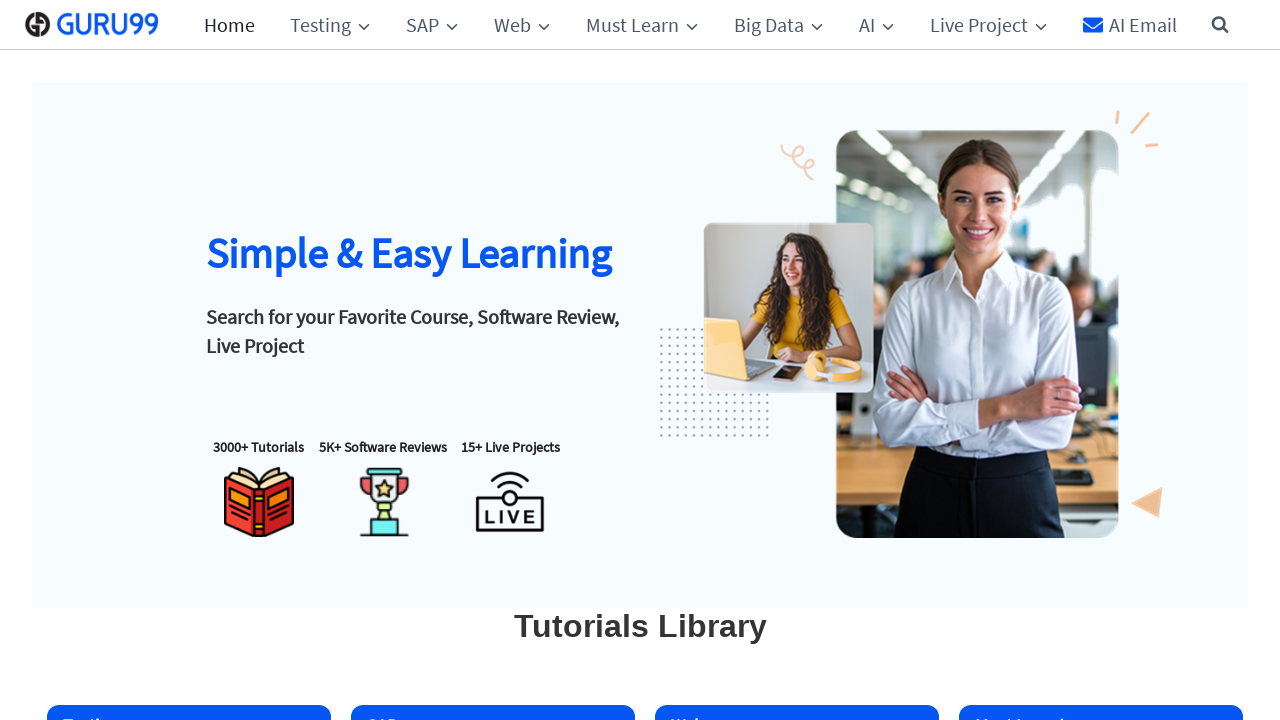

Set viewport size to 1920x1080
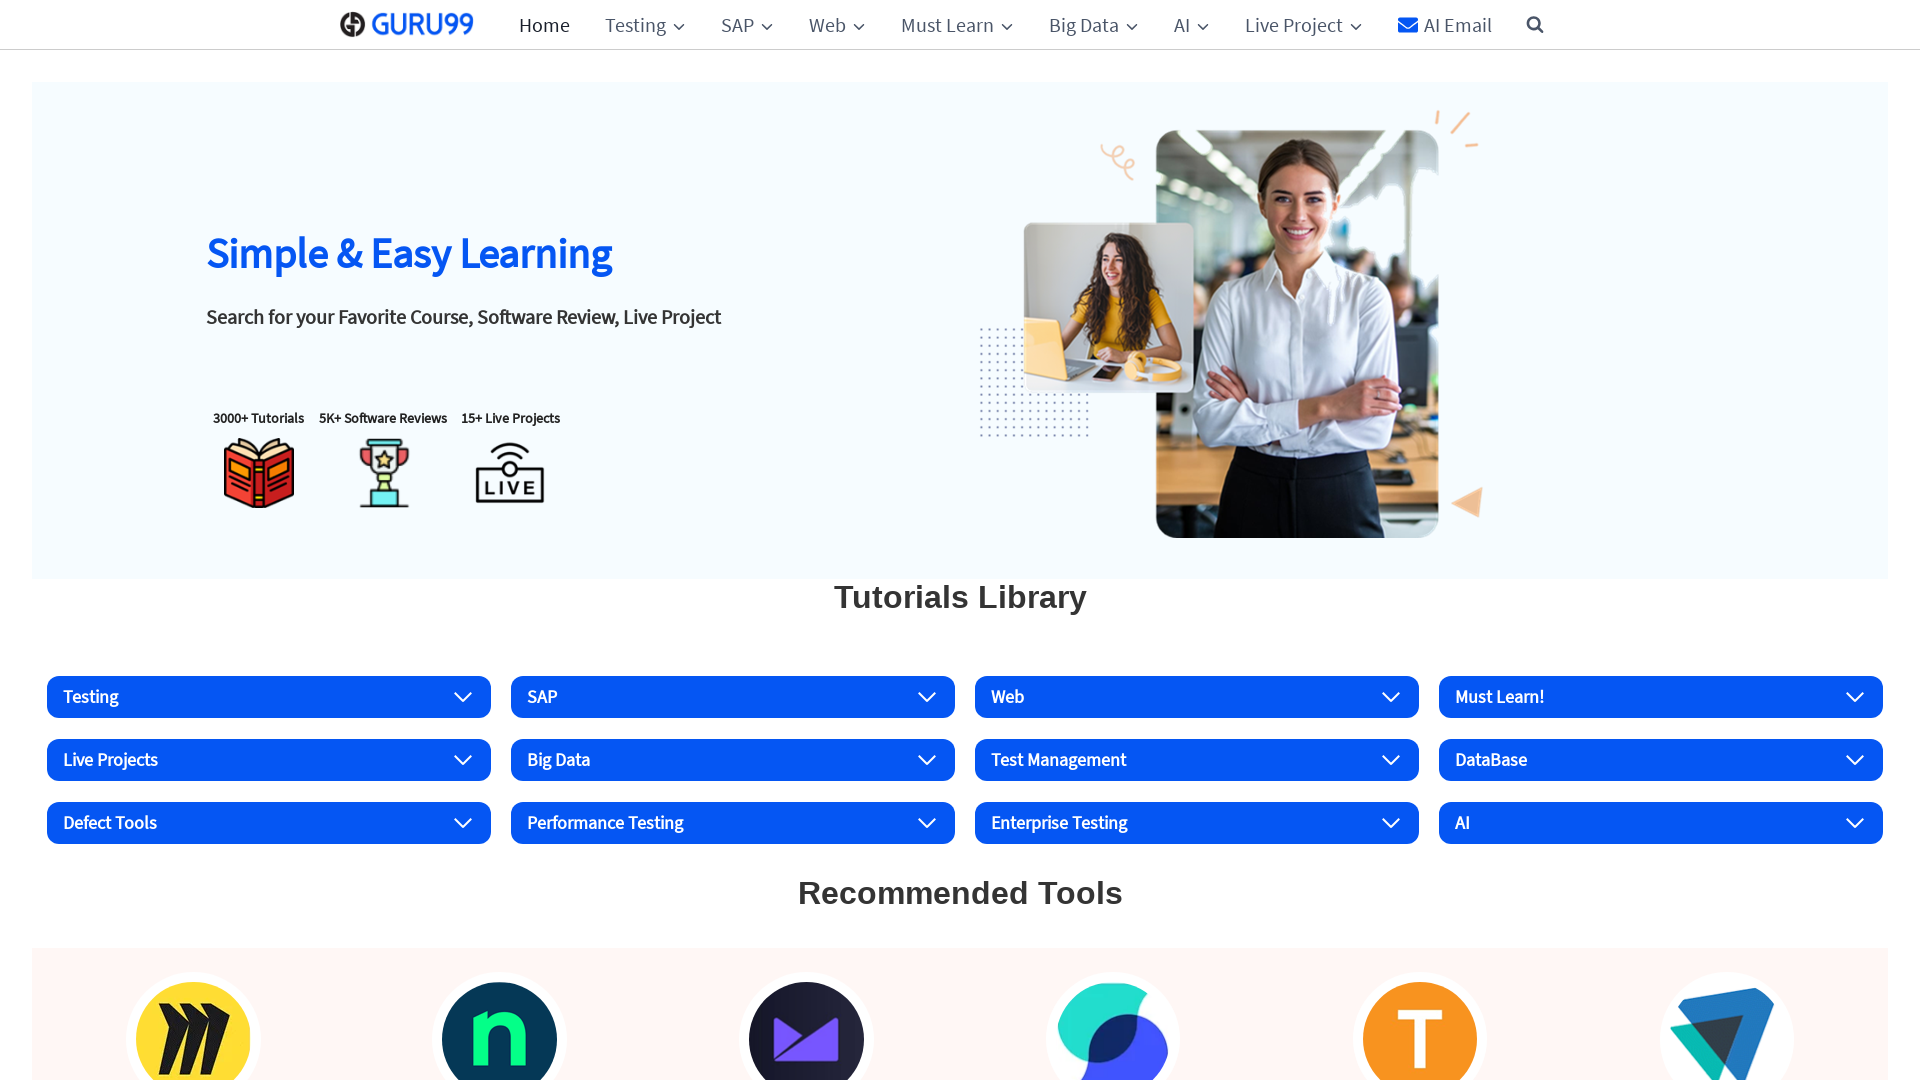

Retrieved page title
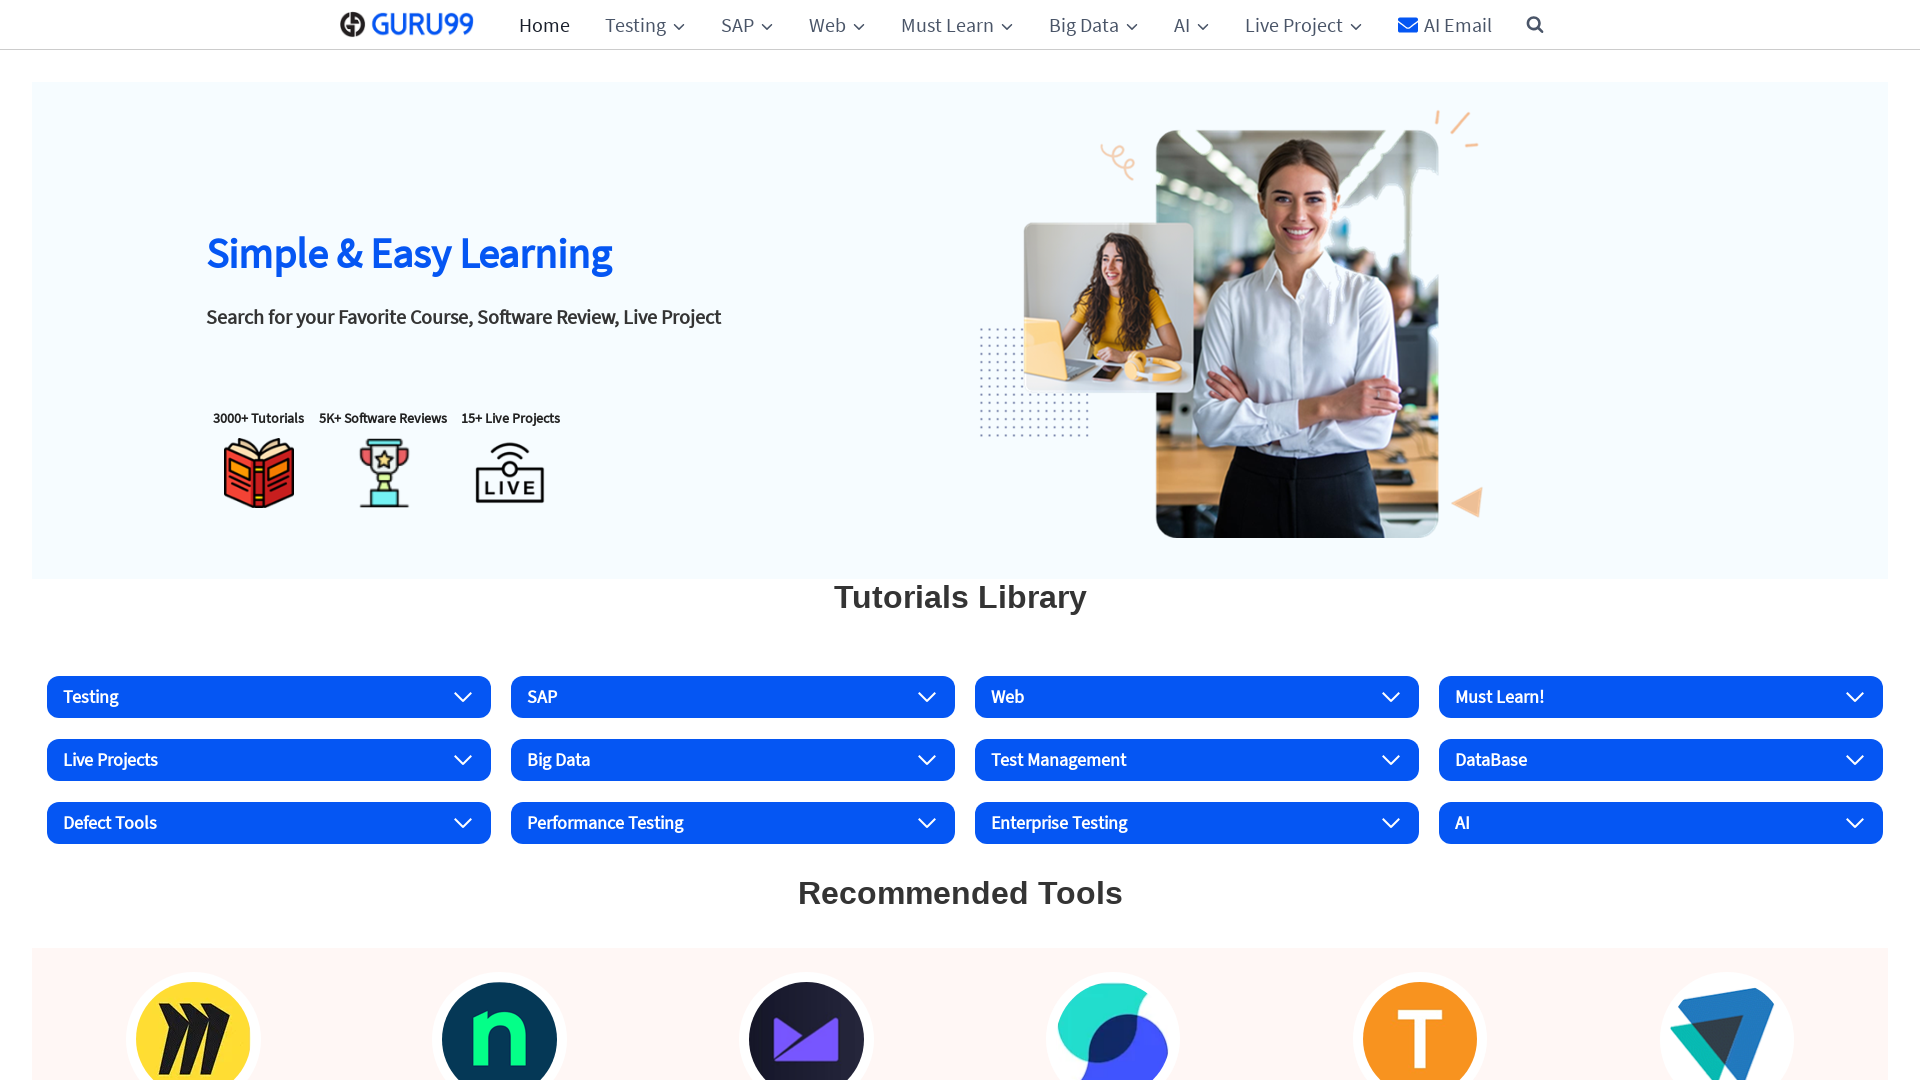

Set expected title to 'Meet Guru99'
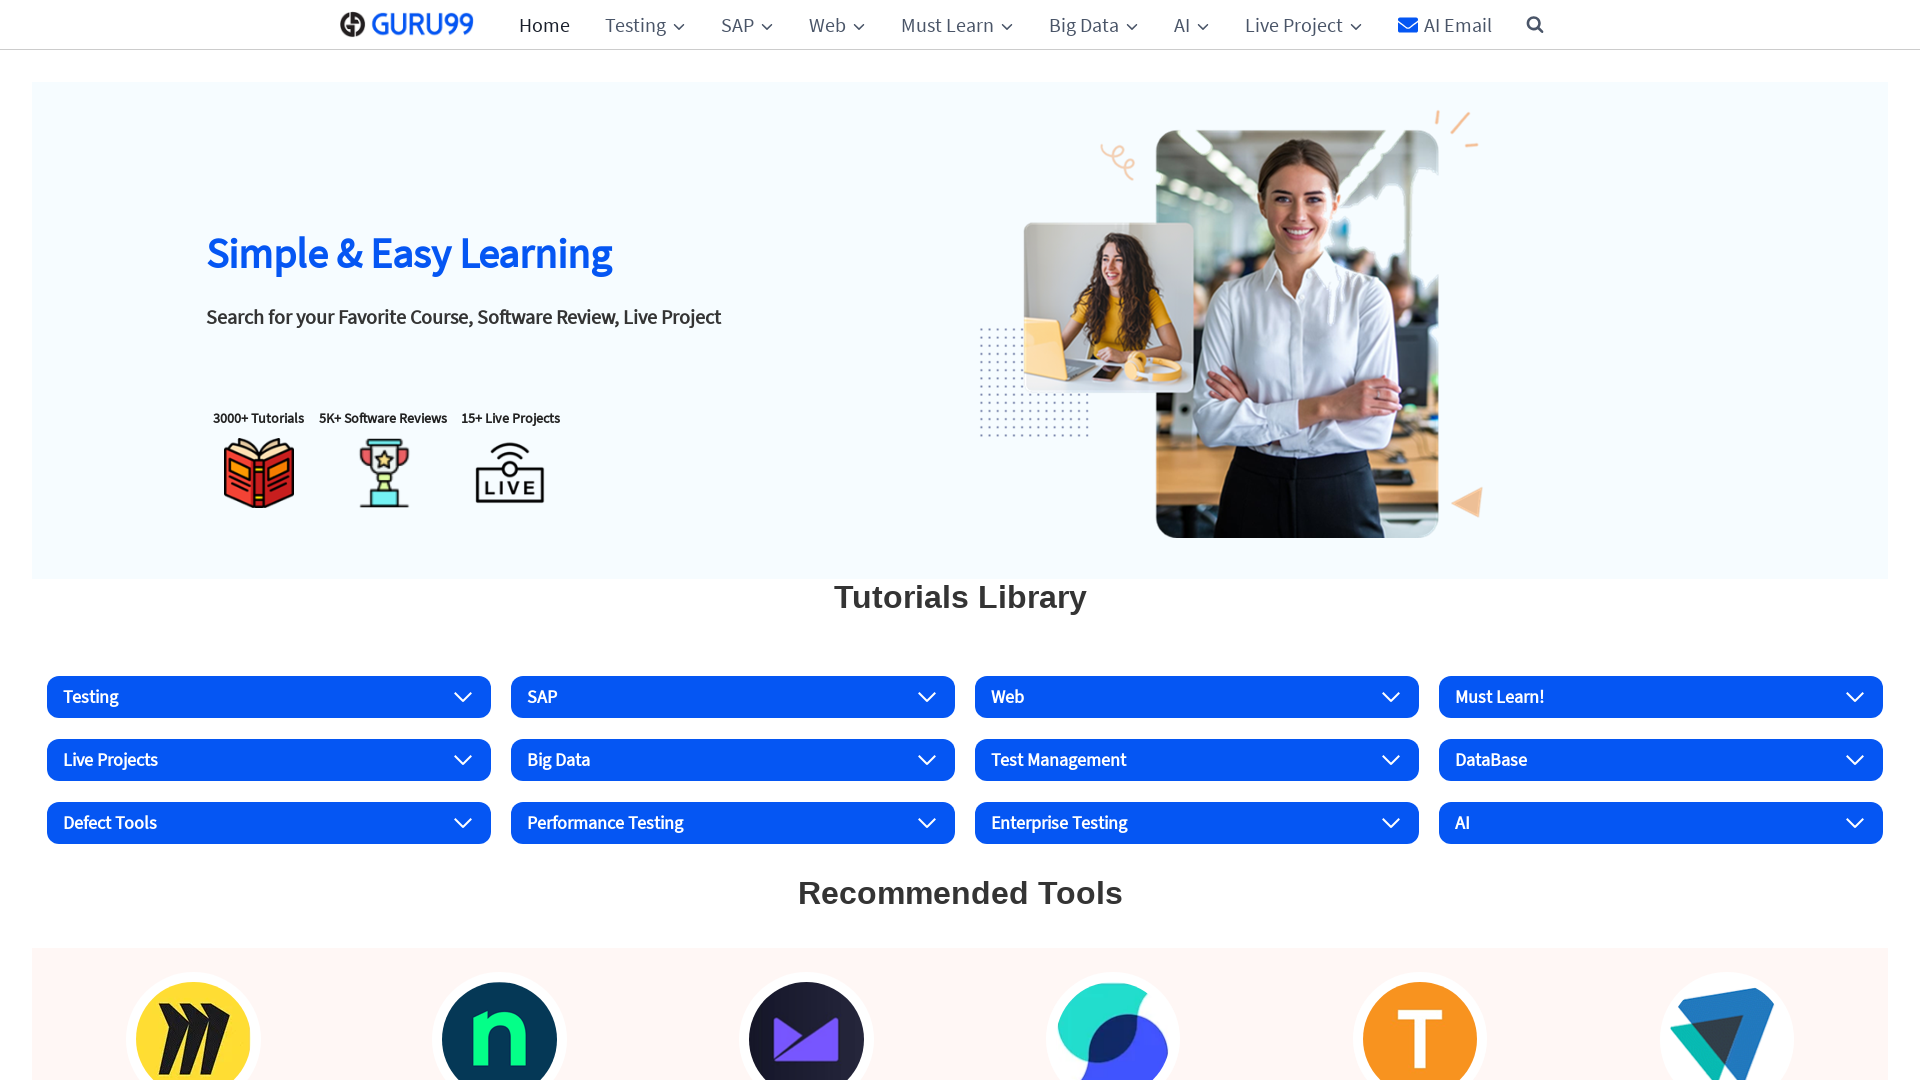

Page title 'Guru99: Free Online Tutorials and Business Software Reviews' does not match expected value 'Meet Guru99' - test failed
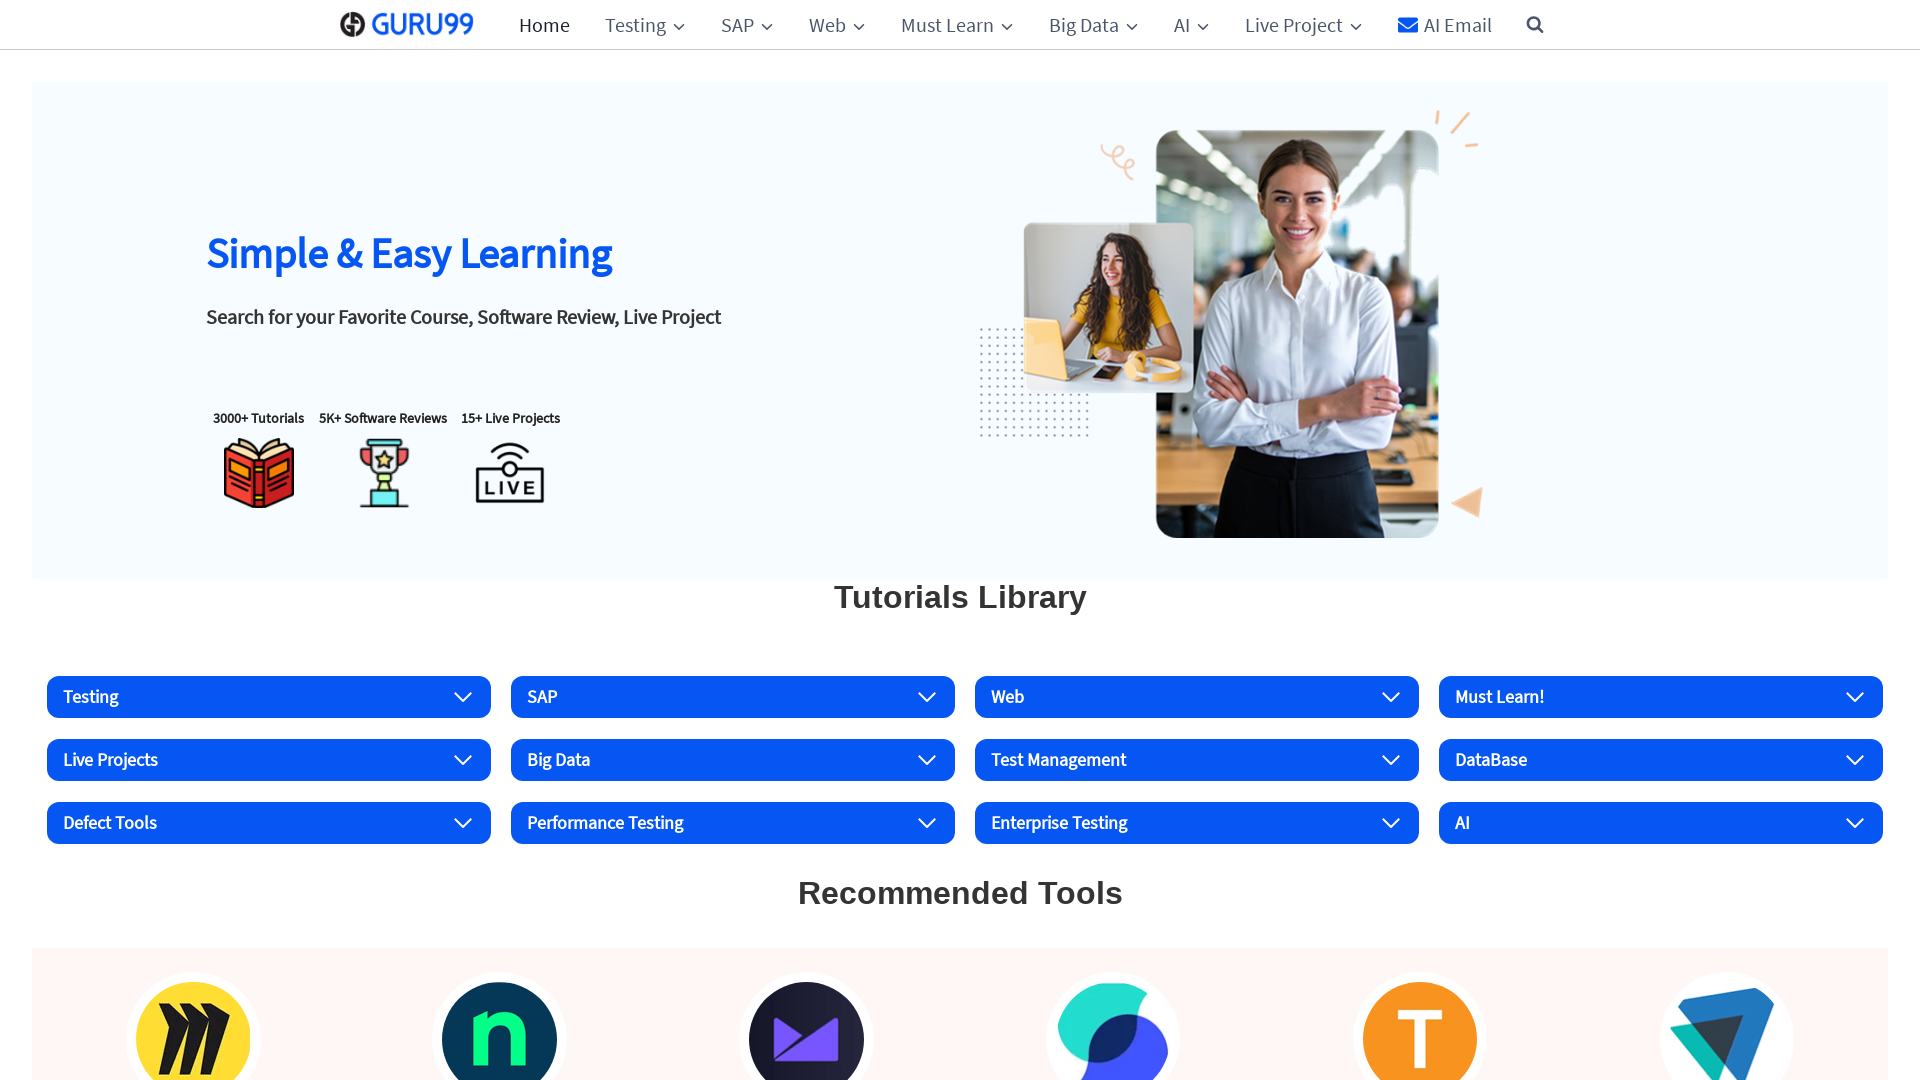

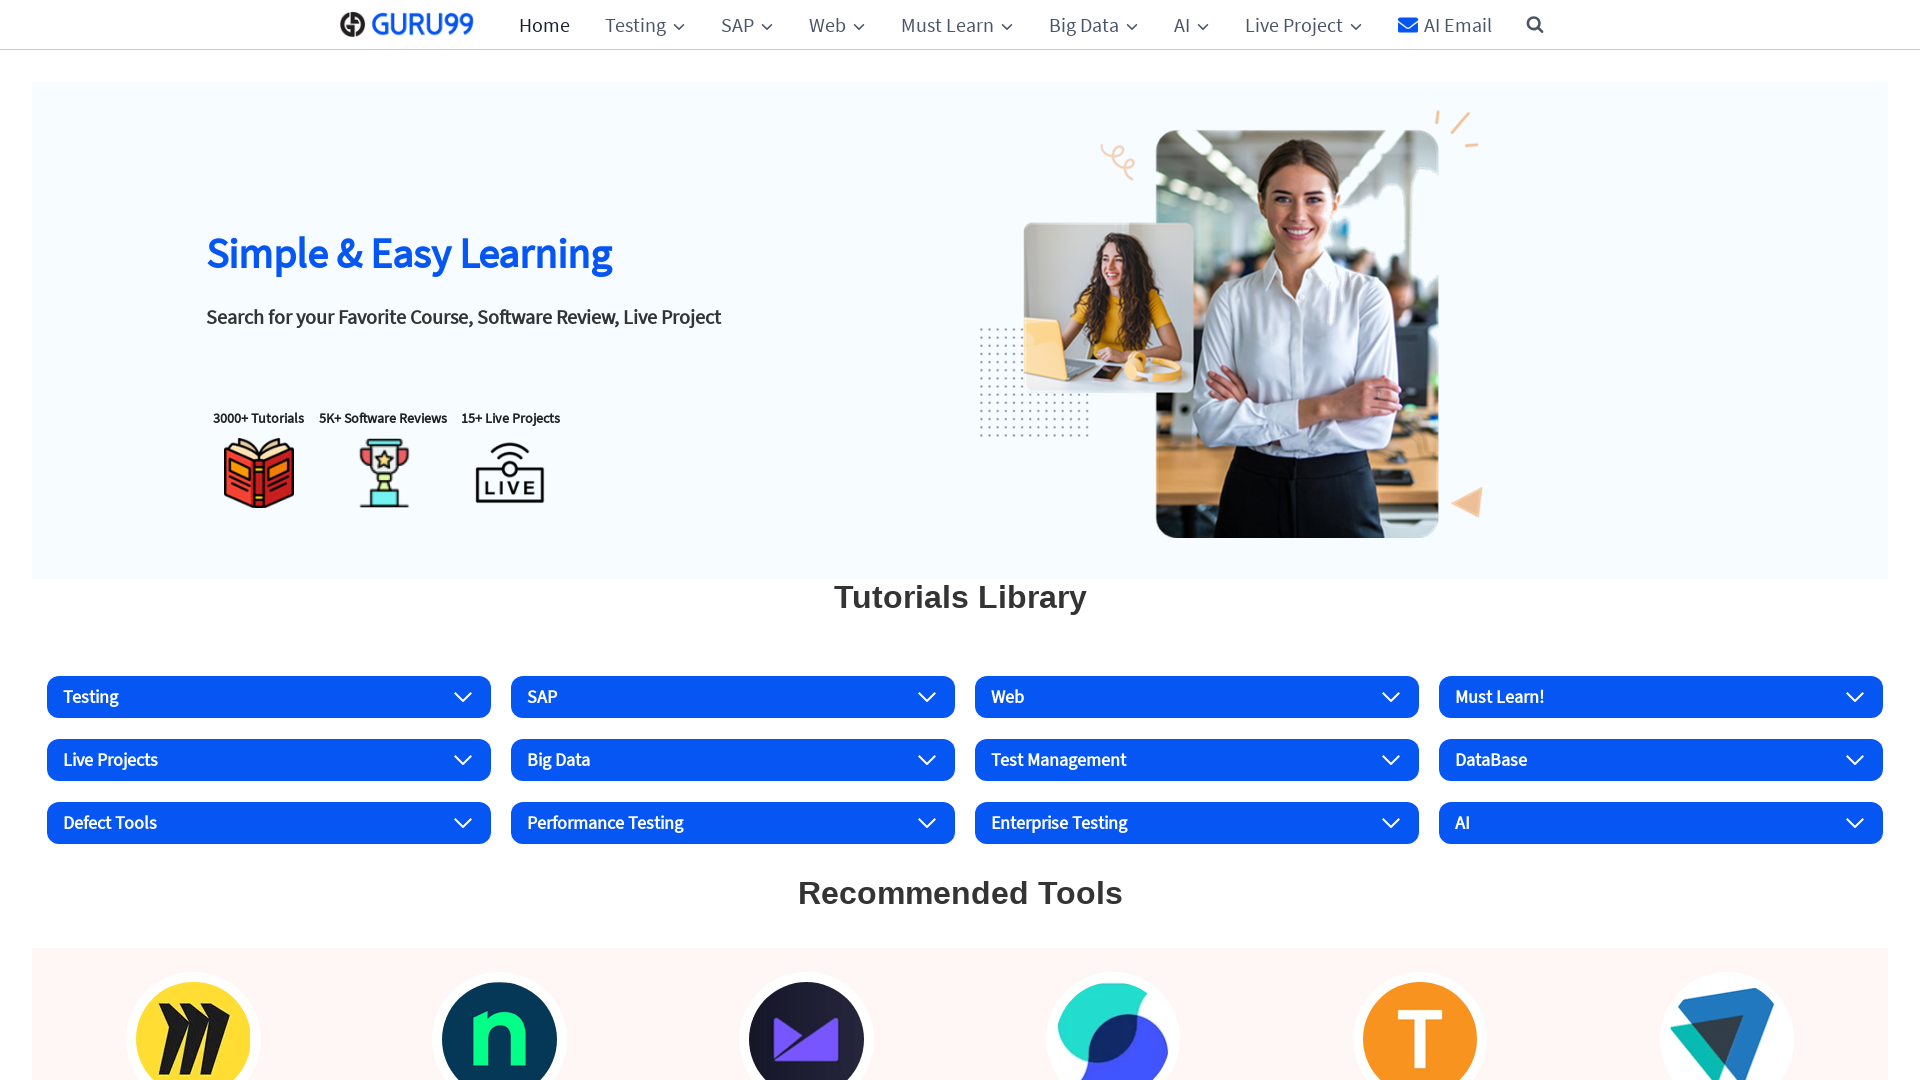